Tests autocomplete functionality by typing partial text, selecting a suggestion from the dropdown, and verifying the selected value

Starting URL: https://rahulshettyacademy.com/AutomationPractice/

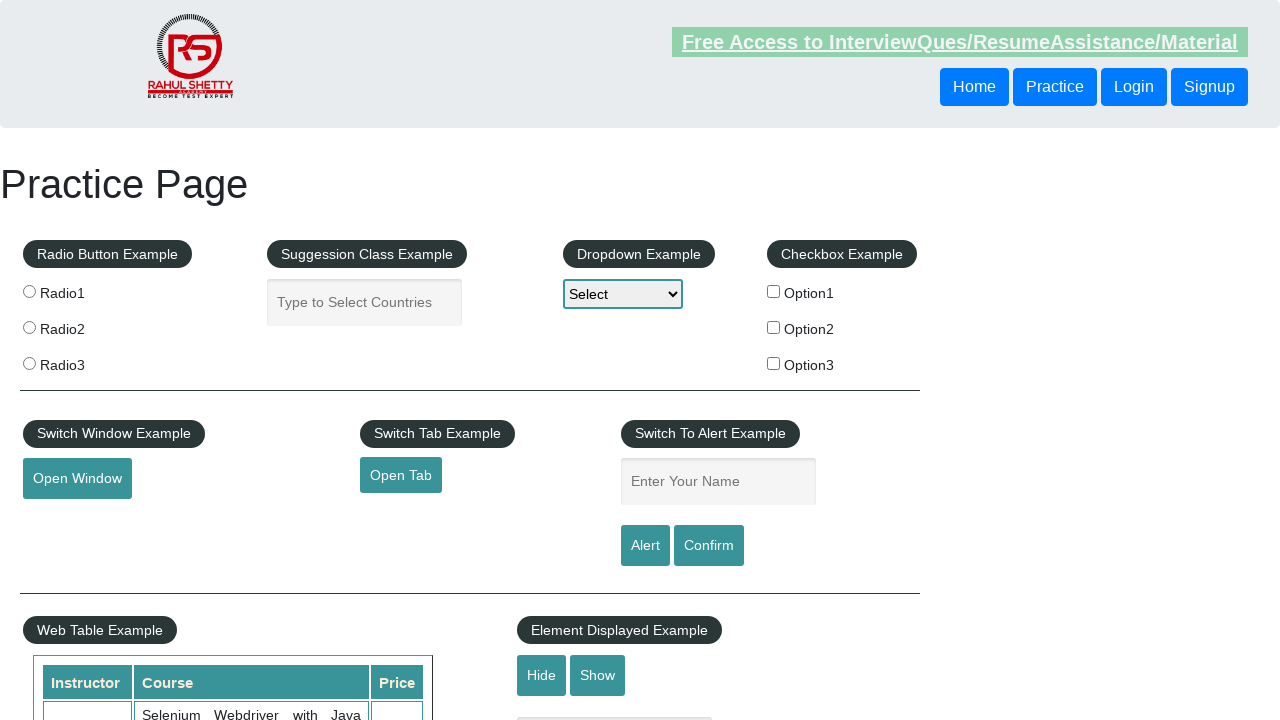

Typed 'kor' in autocomplete field to trigger suggestions on #autocomplete
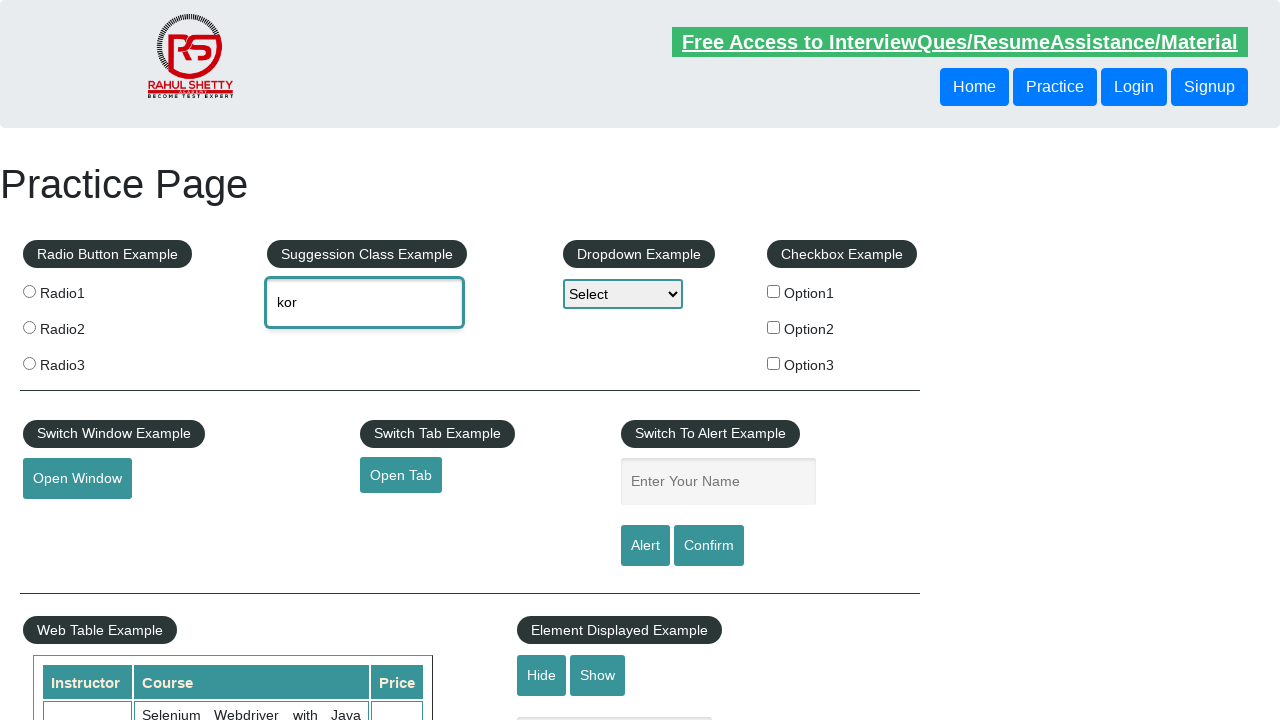

Autocomplete suggestions dropdown appeared
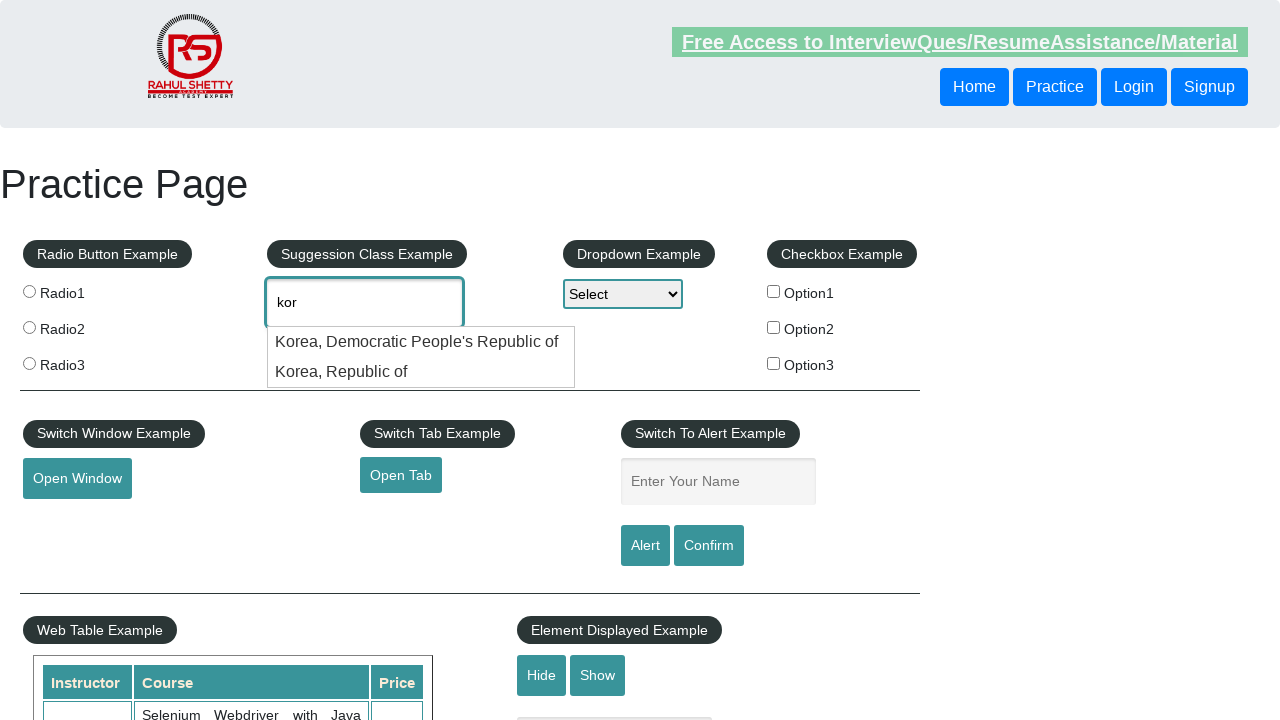

Retrieved list of autocomplete suggestions
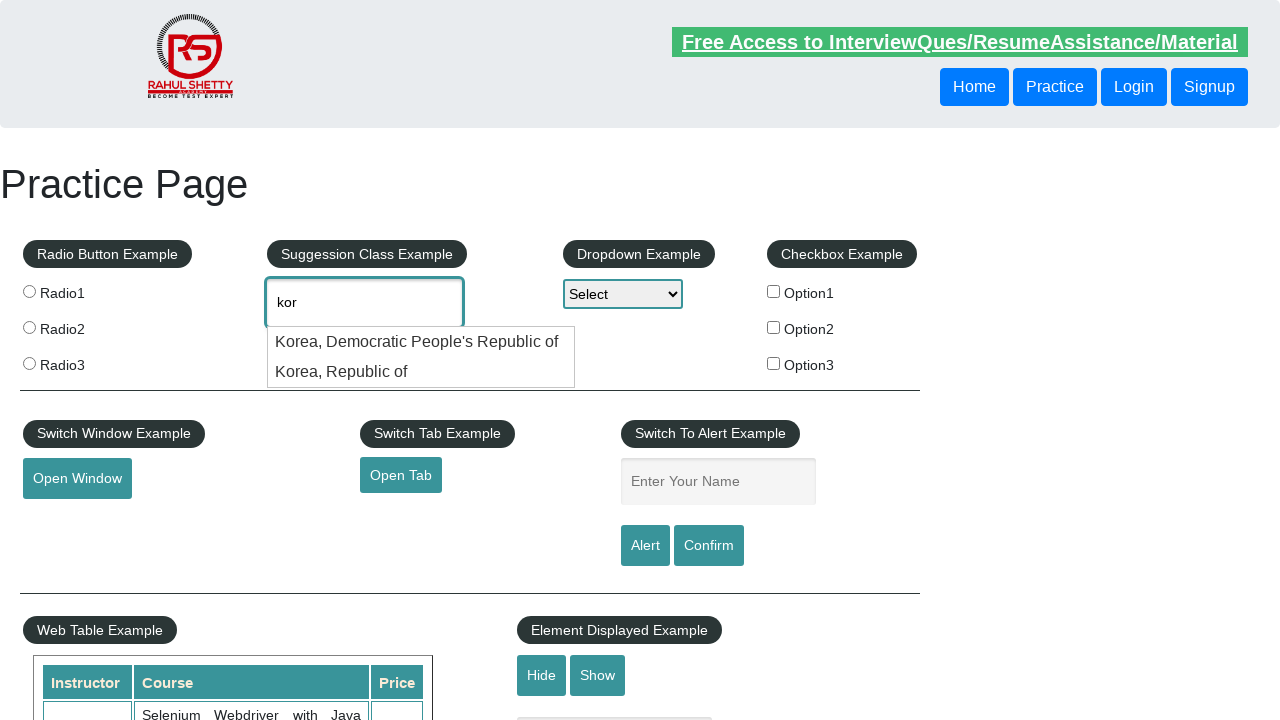

Selected suggestion 'Korea, Republic of' from dropdown at (421, 372) on ul[id='ui-id-1'] li div >> nth=1
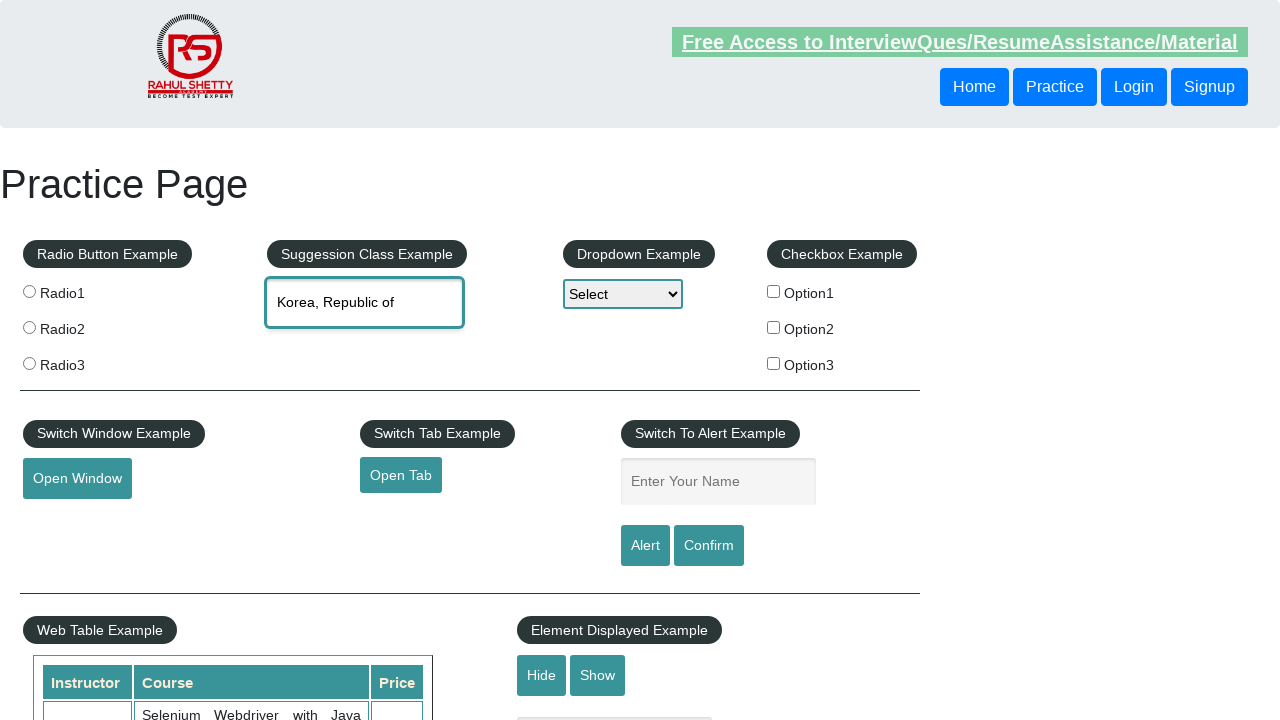

Verified autocomplete field contains 'Korea, Republic of'
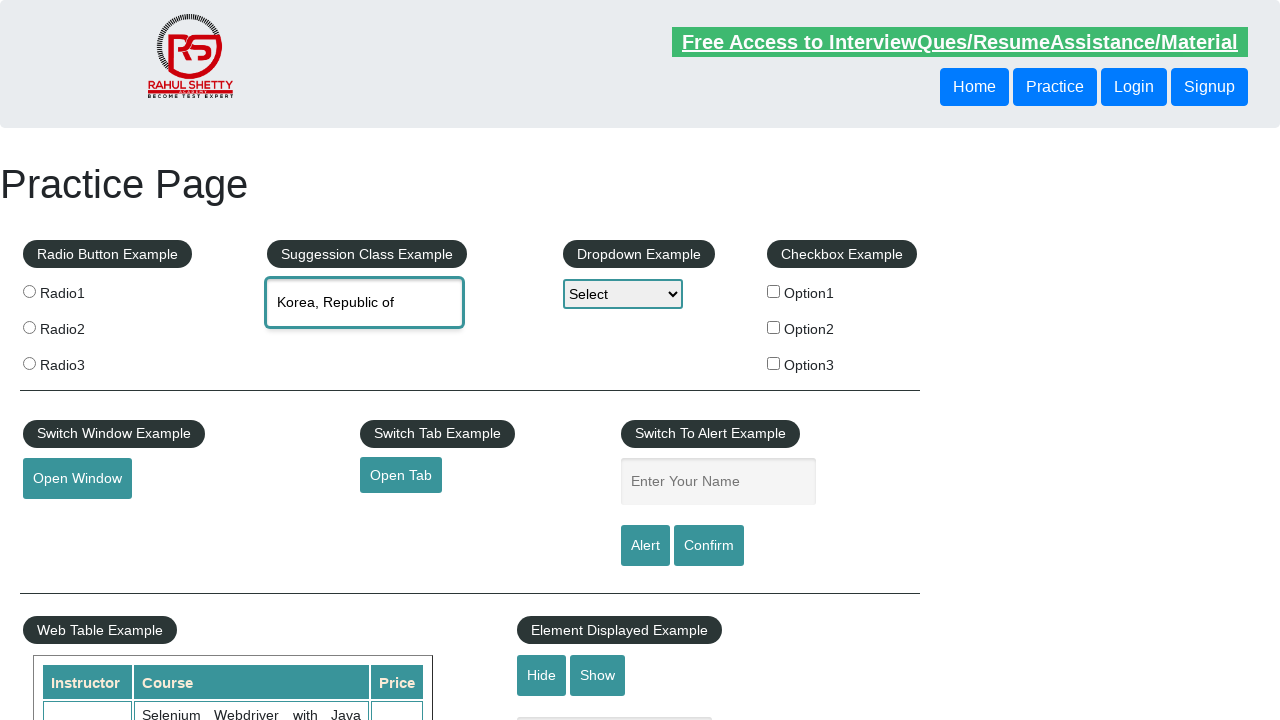

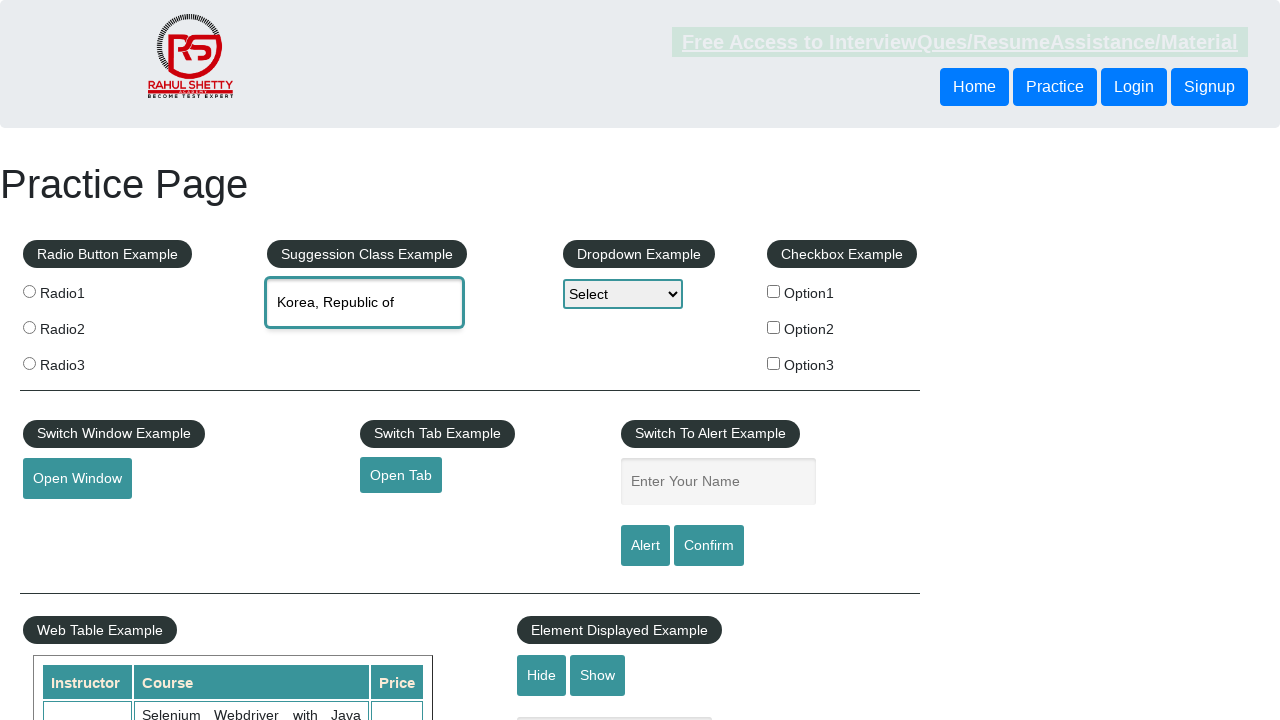